Tests color radio button functionality by selecting the red radio button and verifying it becomes selected

Starting URL: https://loopcamp.vercel.app/radio-buttons.html

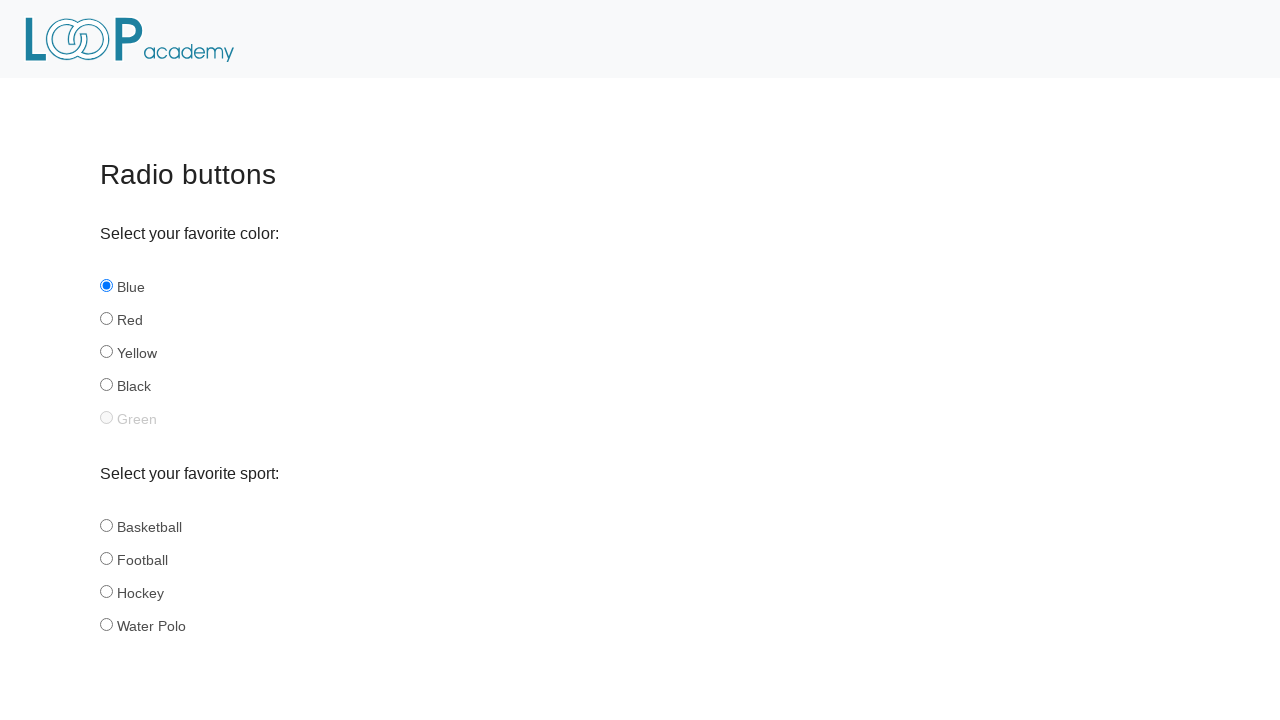

Navigated to radio buttons test page
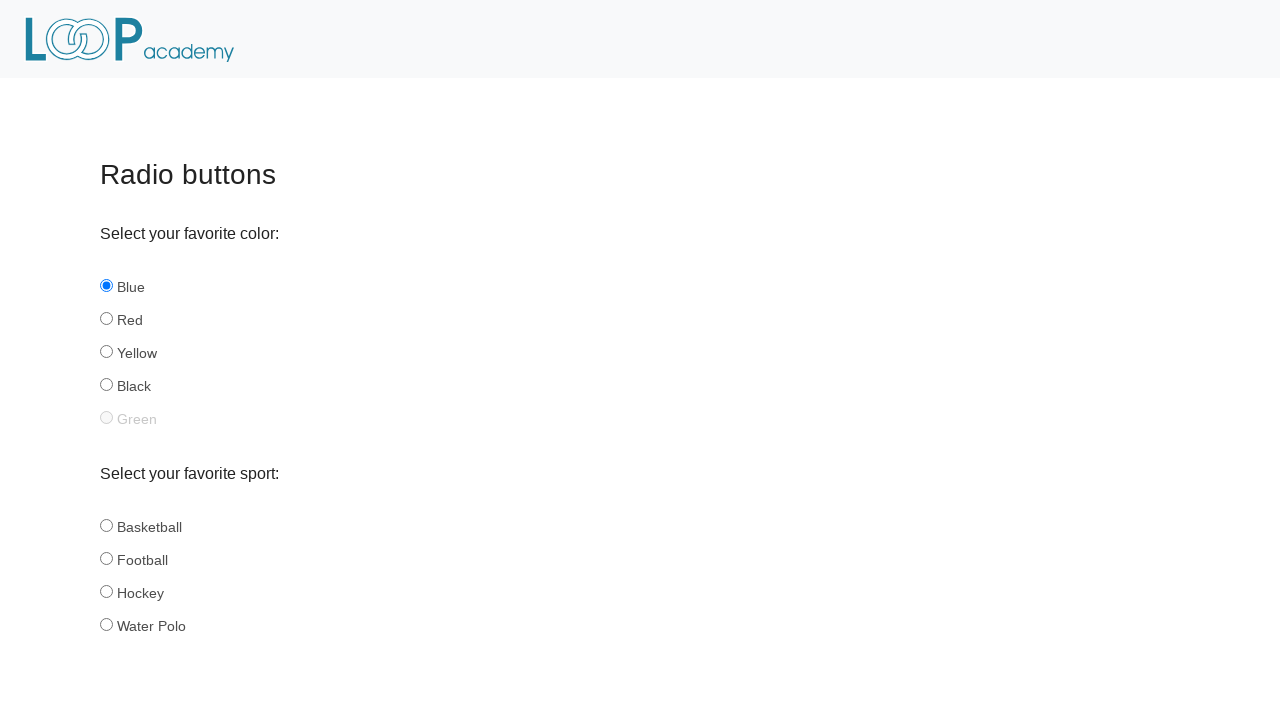

Clicked the red radio button at (106, 318) on input#red
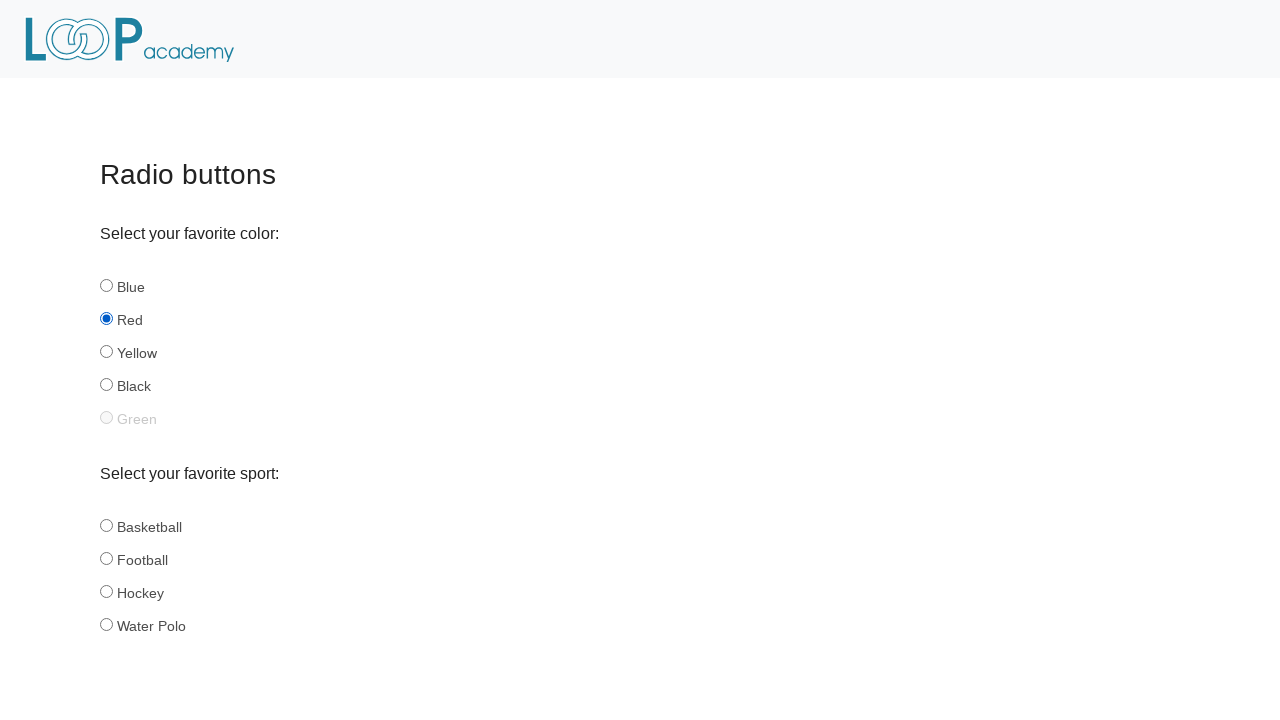

Verified that red radio button is selected
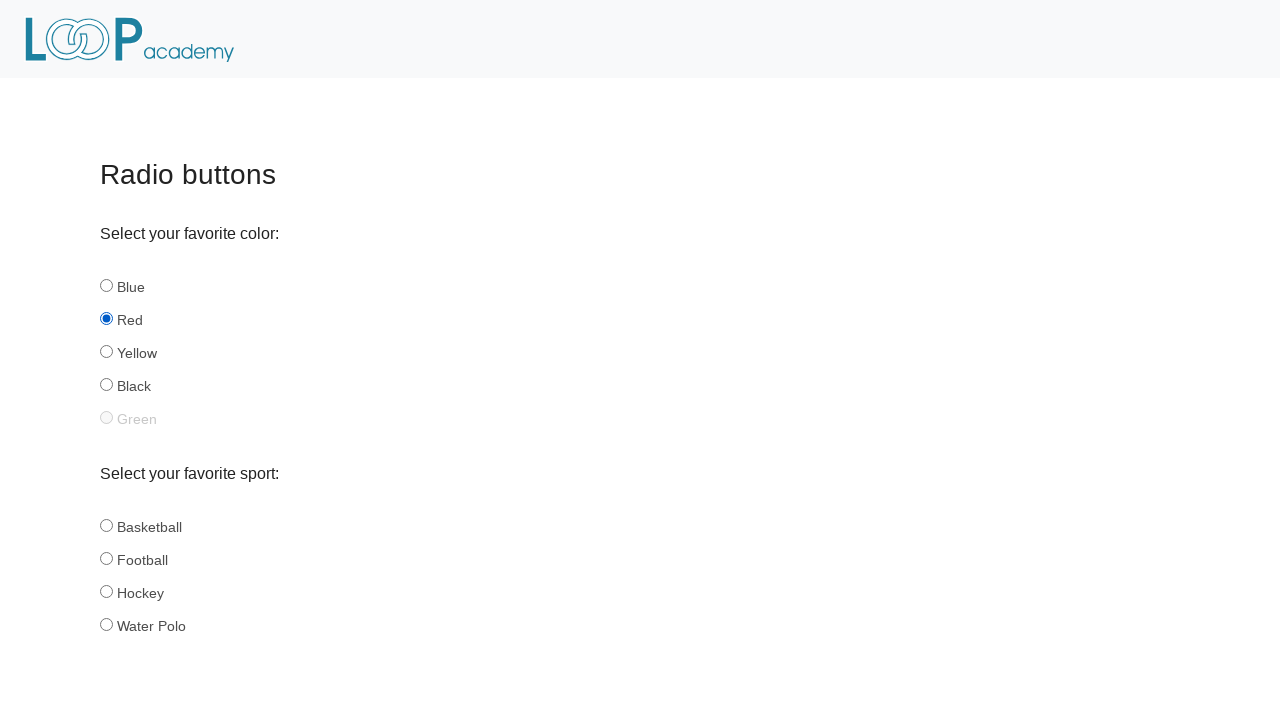

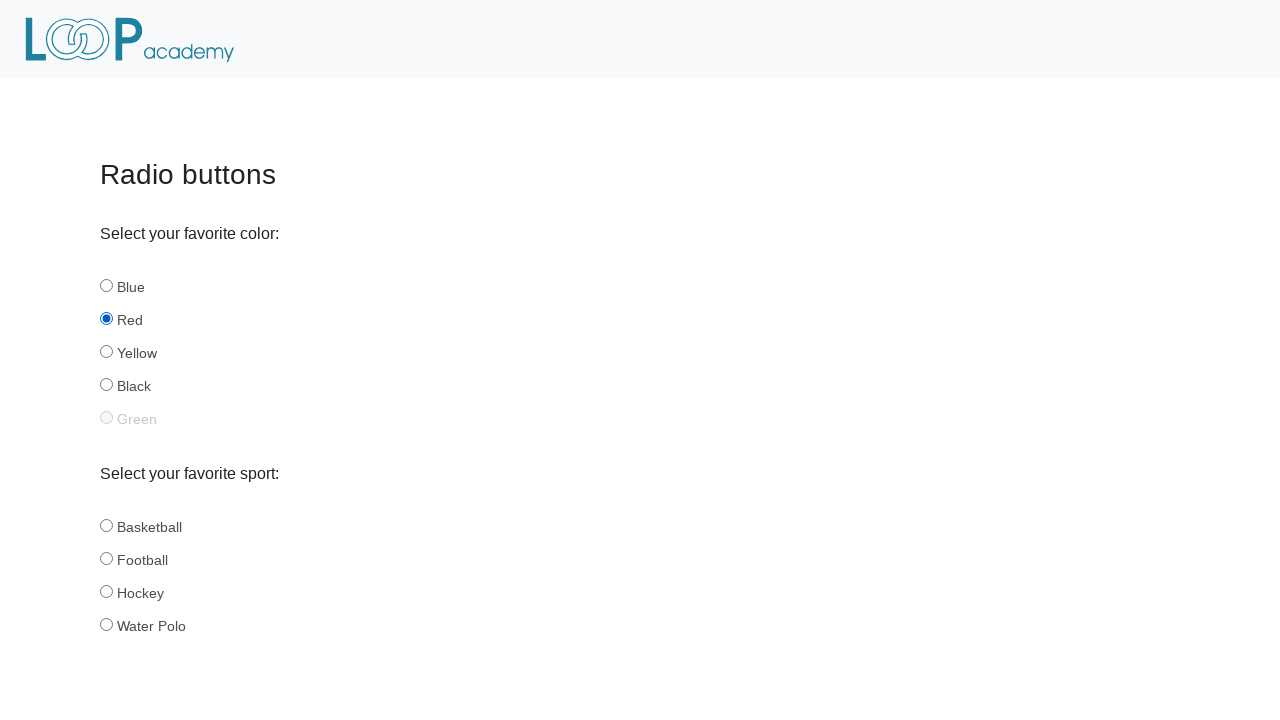